Tests confirm alert functionality by clicking the Confirm Alert button and accepting the confirmation dialog

Starting URL: https://training-support.net/webelements/alerts

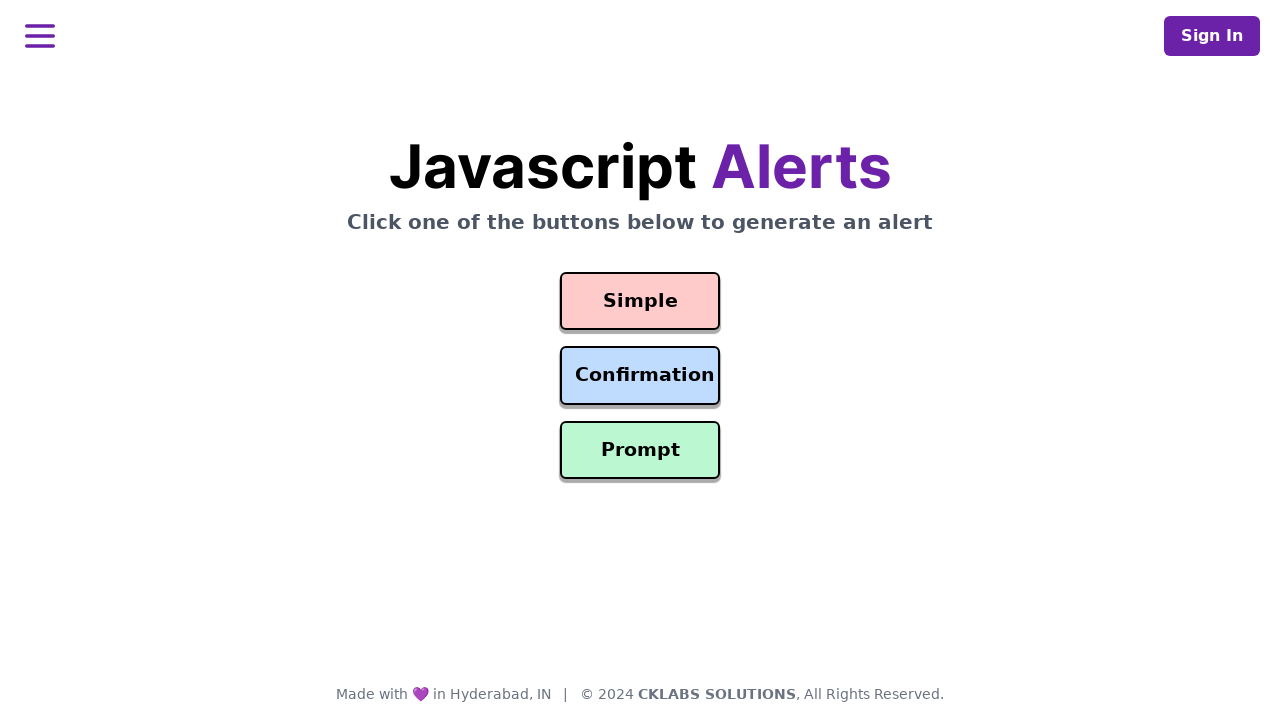

Set up dialog handler to accept confirmation dialogs
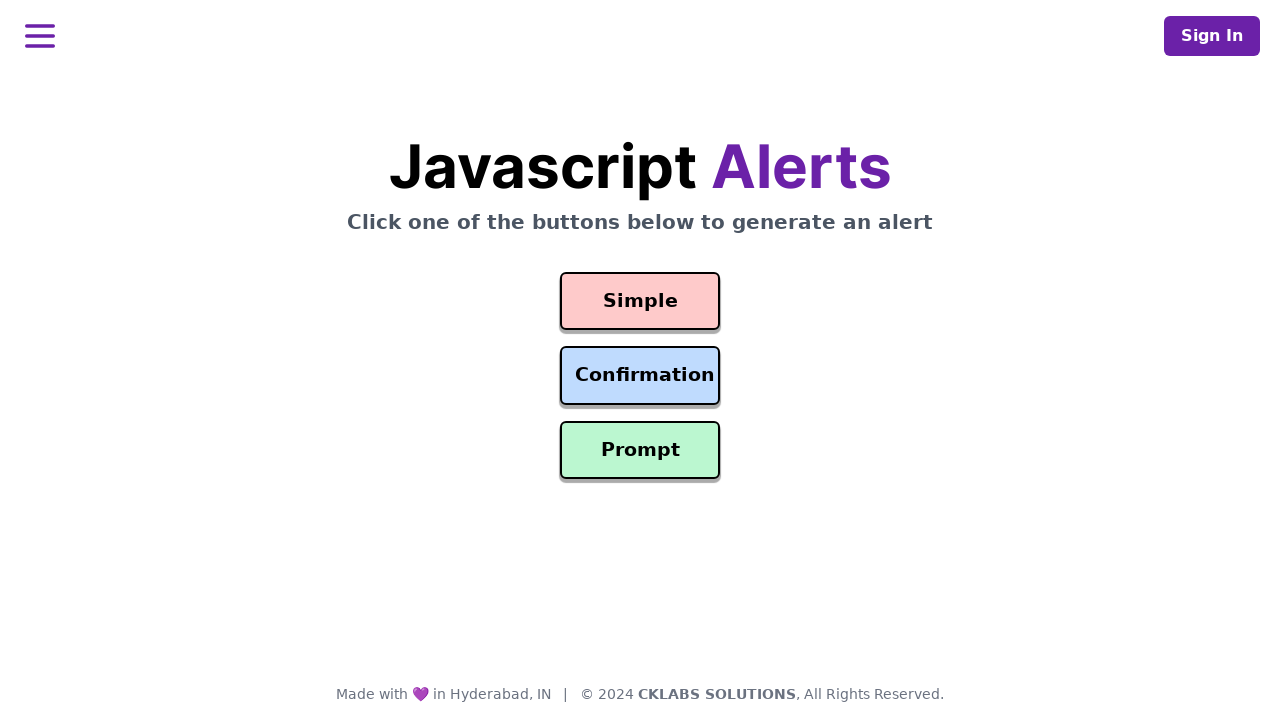

Clicked the Confirm Alert button at (640, 376) on #confirmation
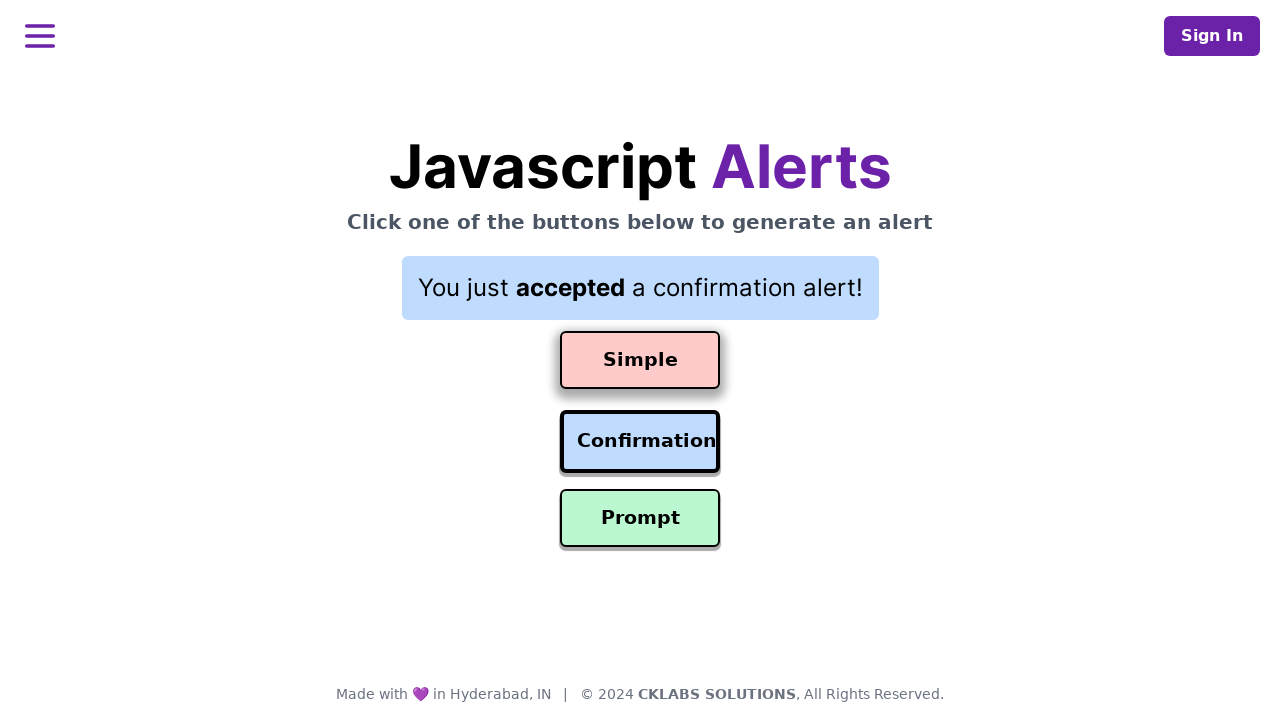

Confirmation dialog was accepted and result text updated
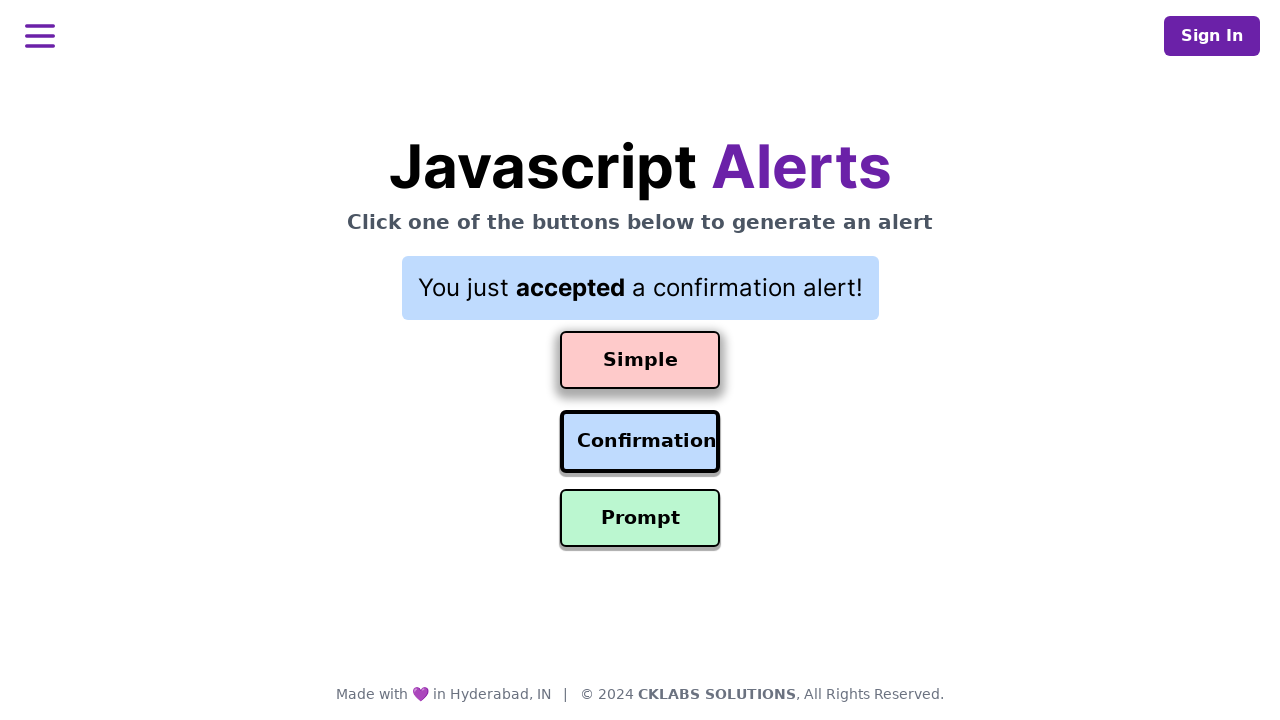

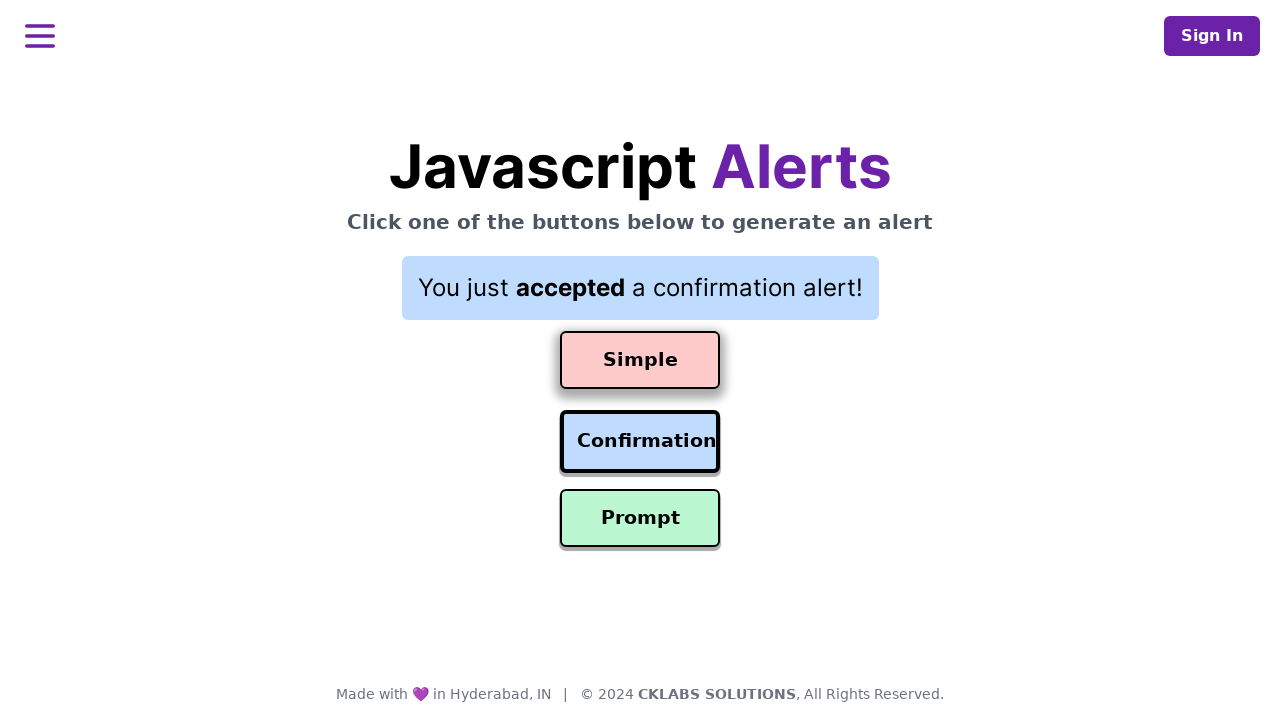